Tests multiple radio buttons by selecting radio2 and verifying the selection states of all radio buttons

Starting URL: https://rahulshettyacademy.com/AutomationPractice/

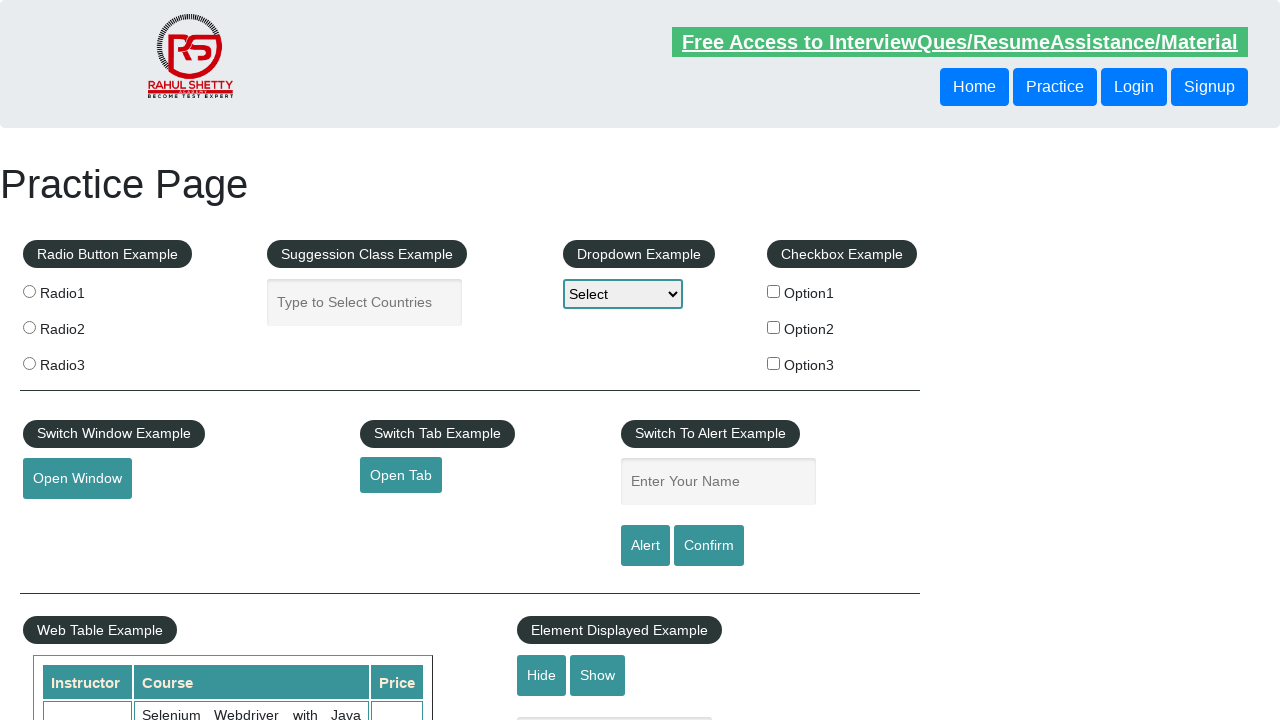

Navigated to AutomationPractice page
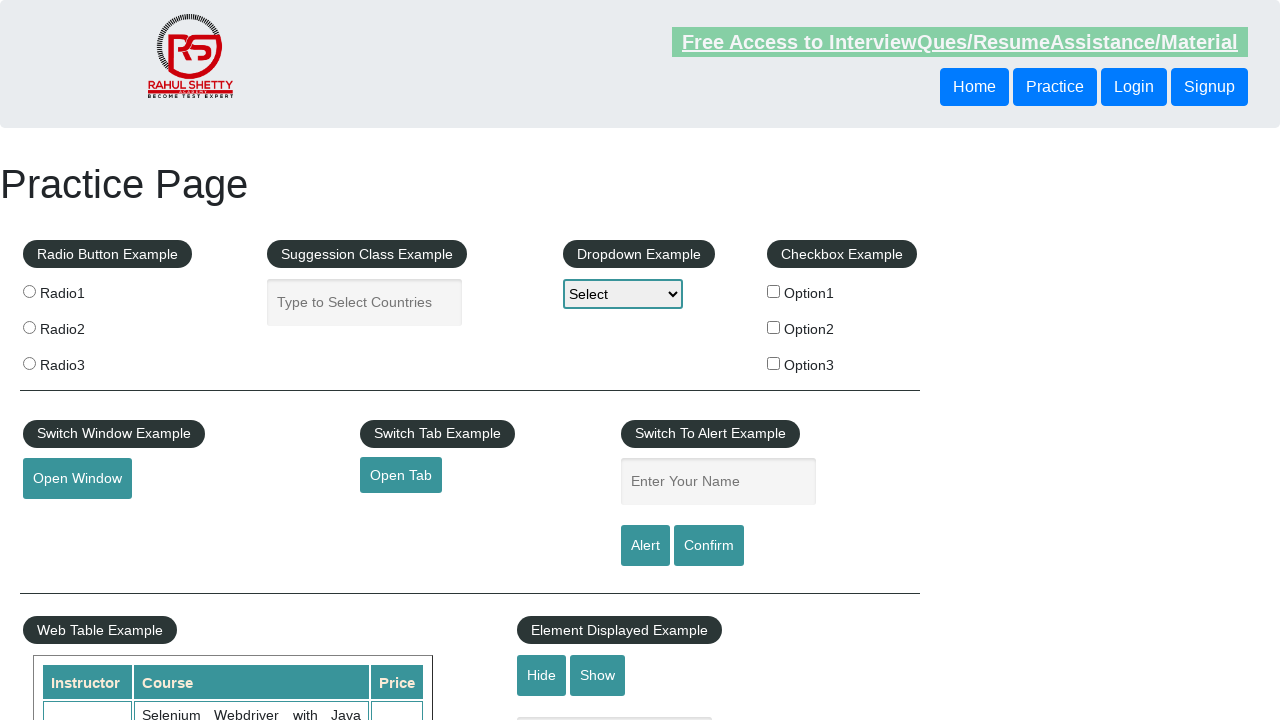

Located all radio button elements
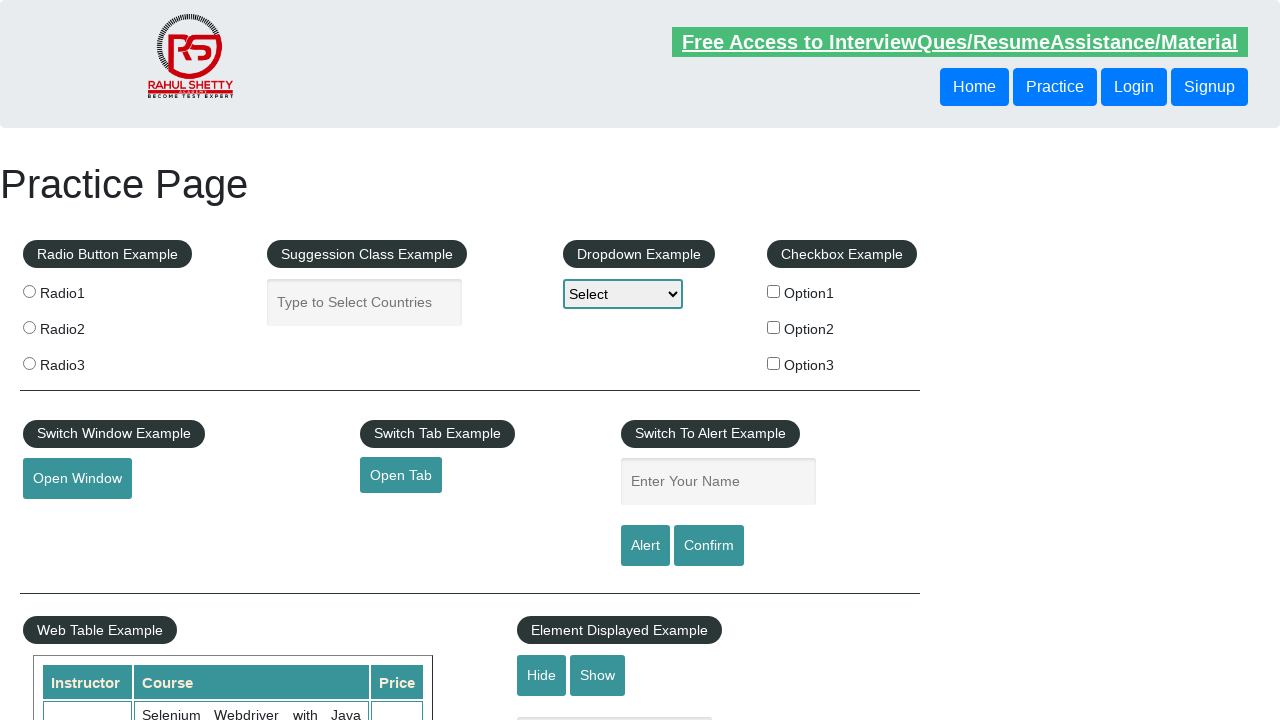

Clicked on radio2 button at (29, 327) on input[type='radio'] >> nth=1
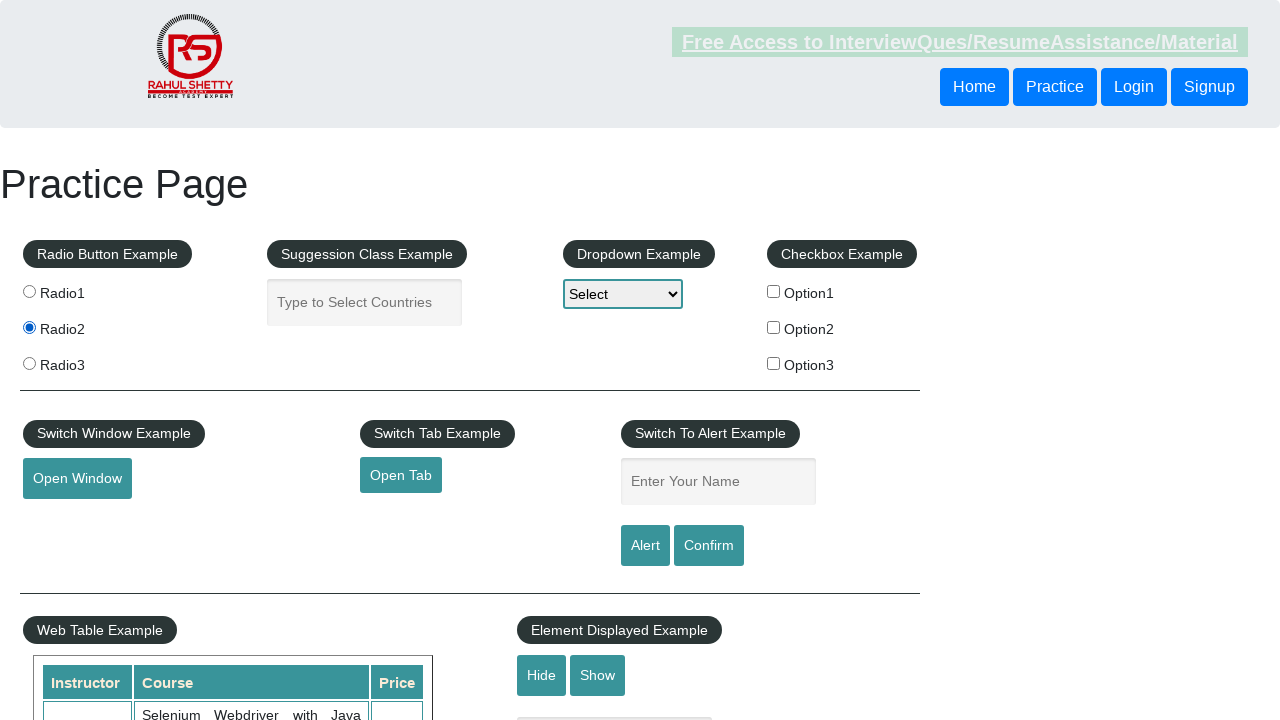

Verified radio button 'radio1' selection state: False
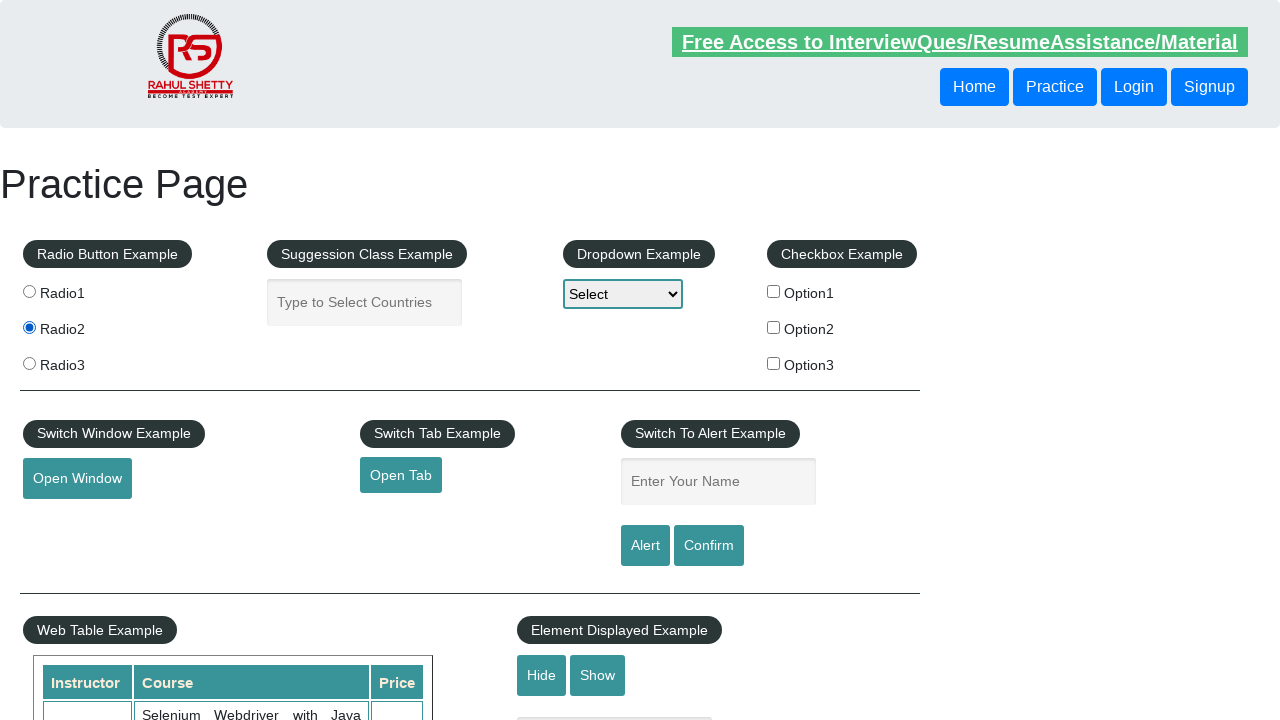

Verified radio button 'radio2' selection state: True
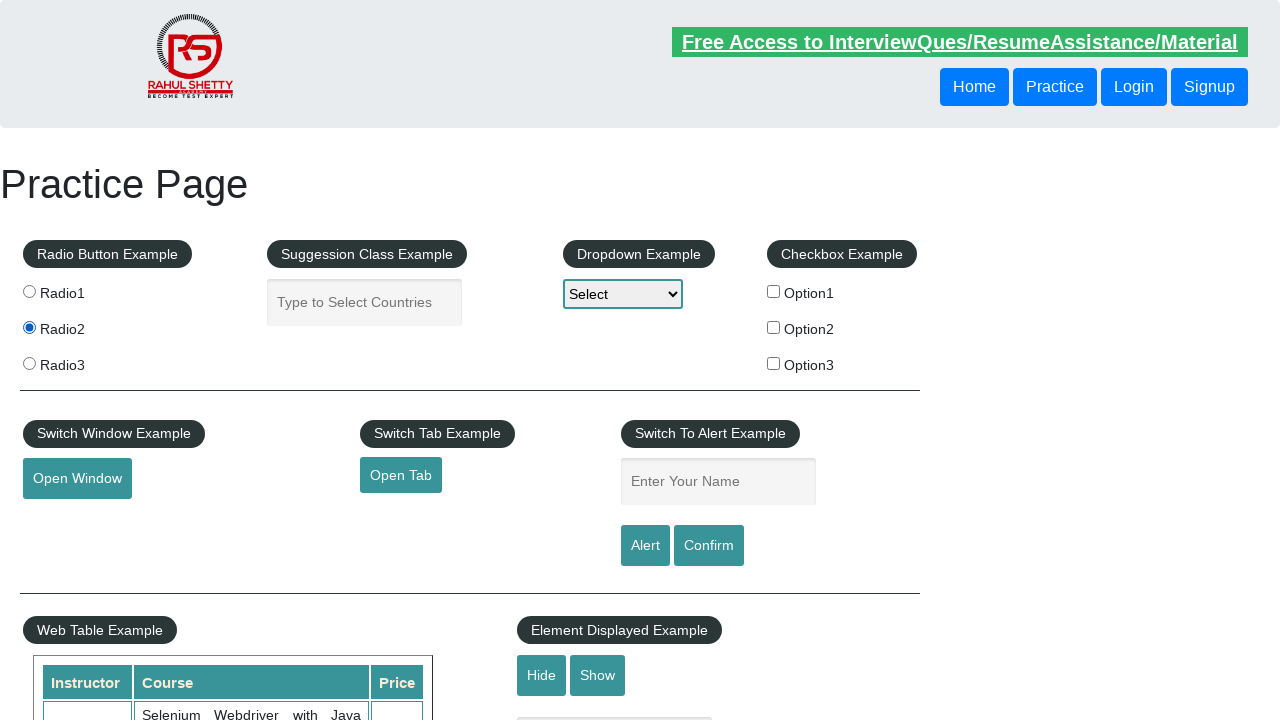

Verified radio button 'radio3' selection state: False
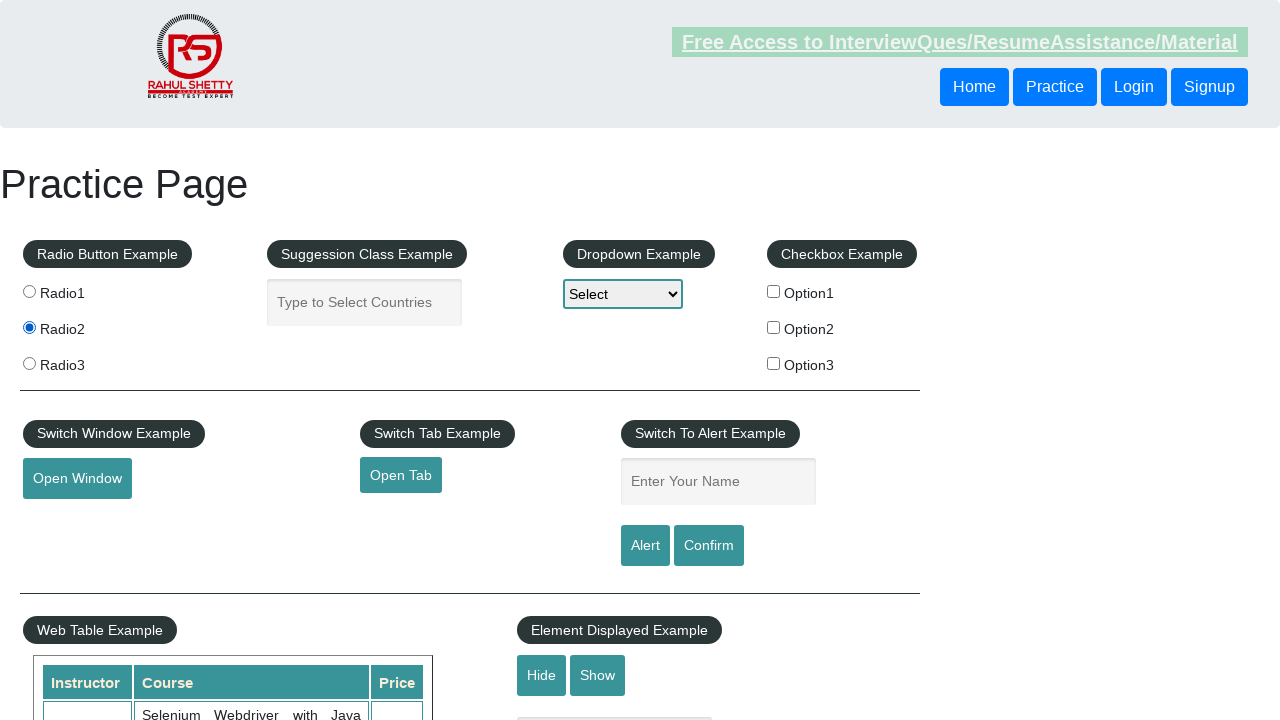

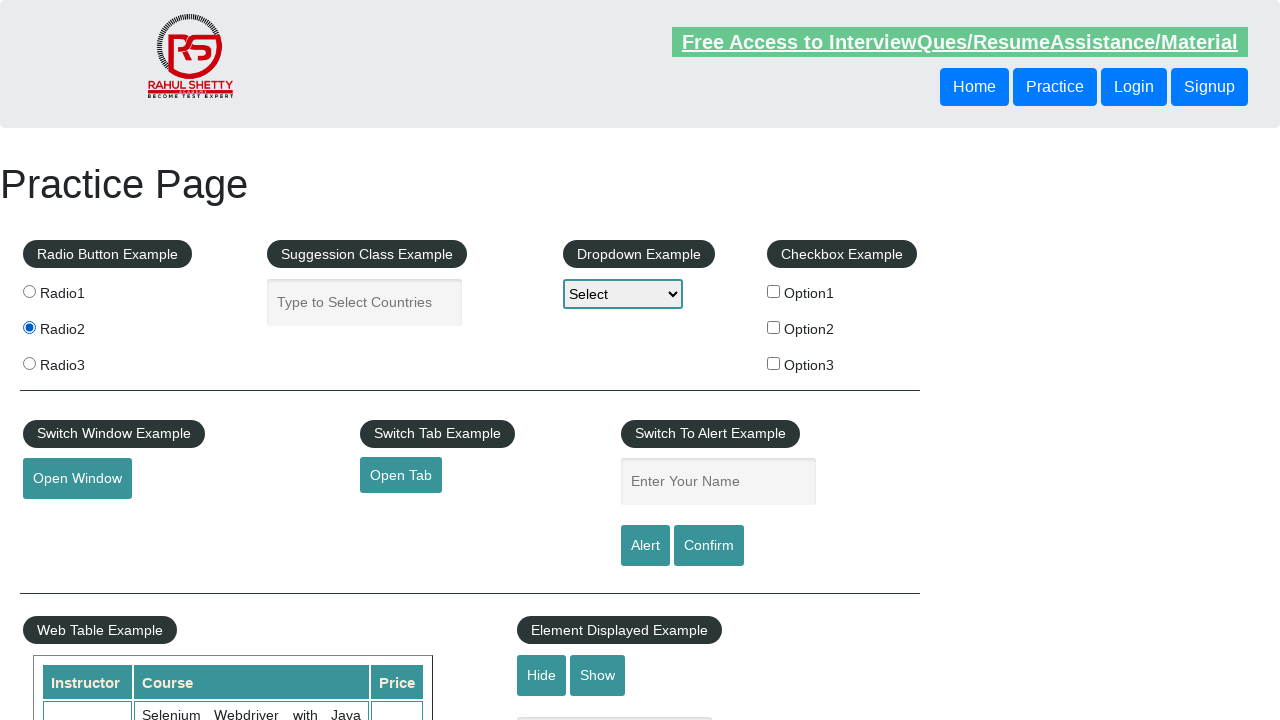